Tests multiple windows functionality by clicking a link to open a new window, switching to the child window, and verifying content is displayed

Starting URL: https://the-internet.herokuapp.com/

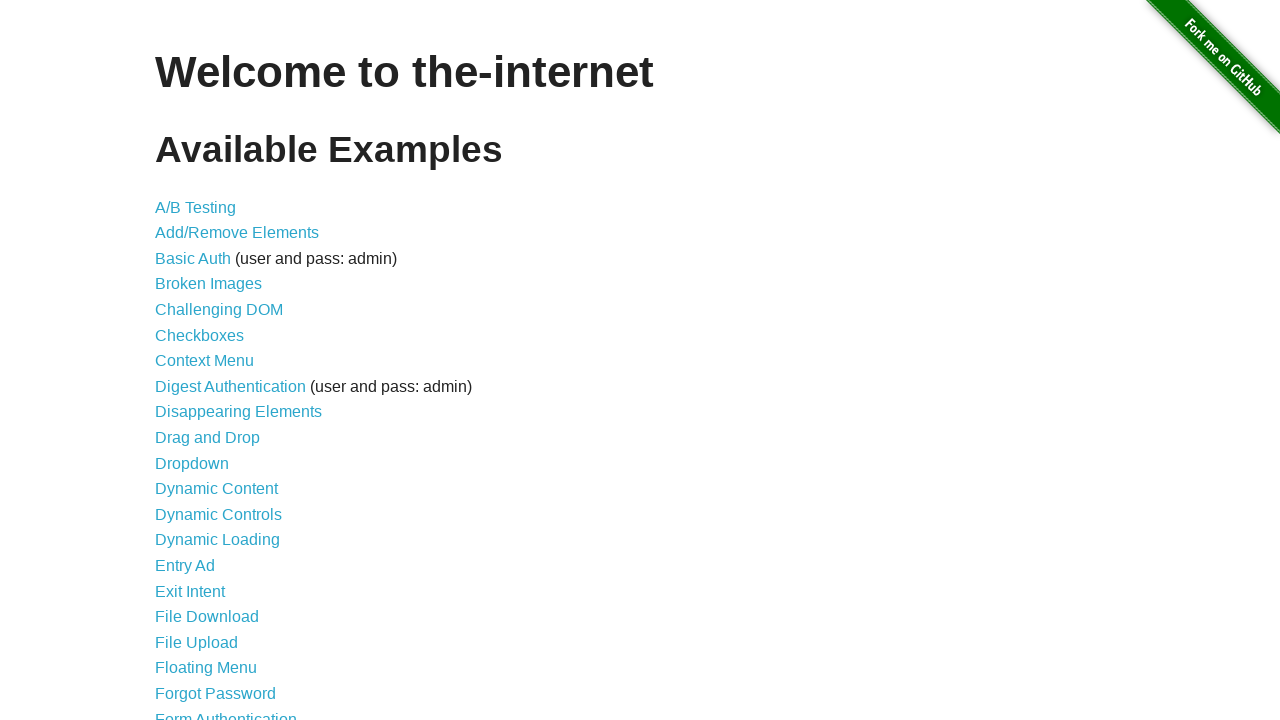

Clicked on Multiple Windows link at (218, 369) on xpath=//a[text()='Multiple Windows']
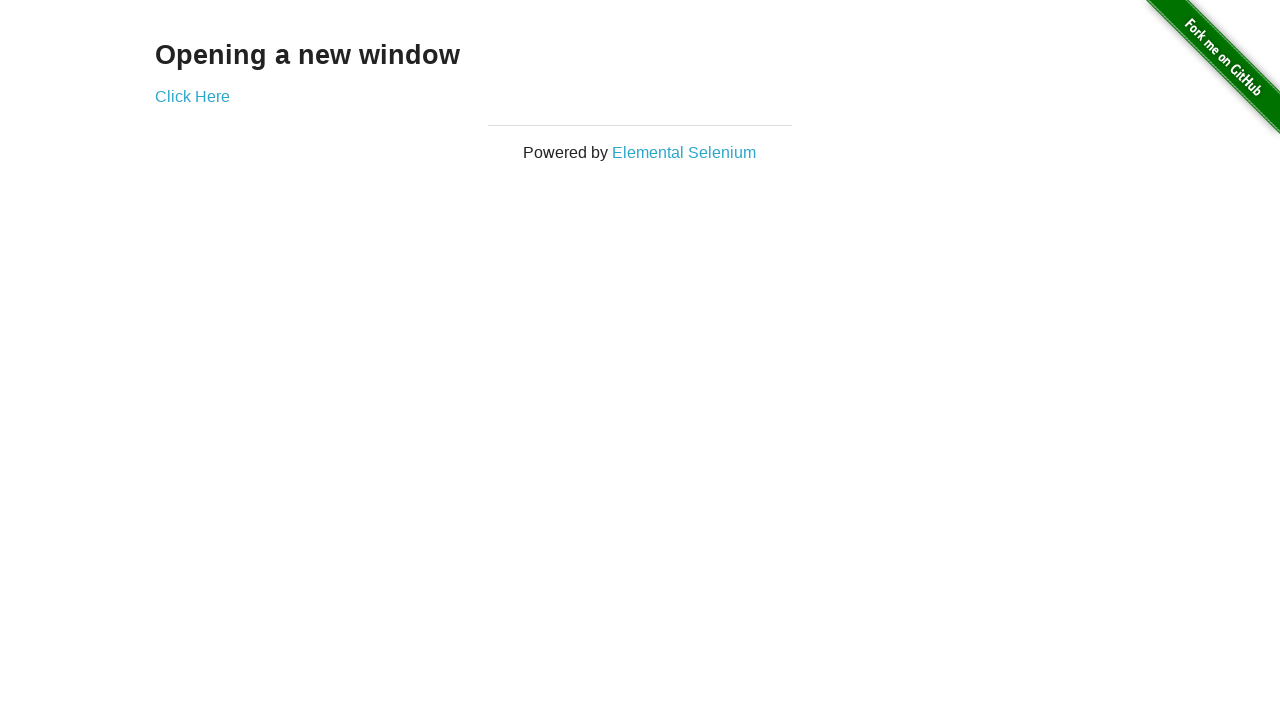

Clicked on 'Click Here' link to open new window at (192, 96) on xpath=//a[text()='Click Here']
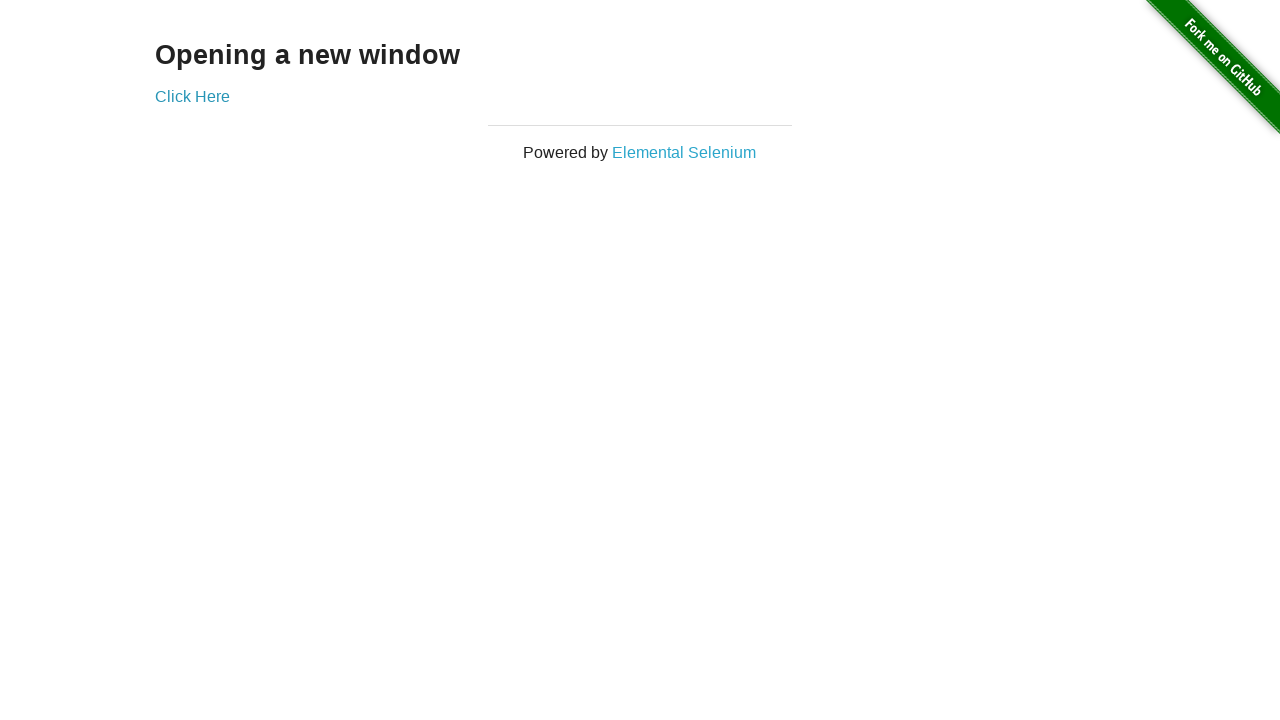

Switched to child window
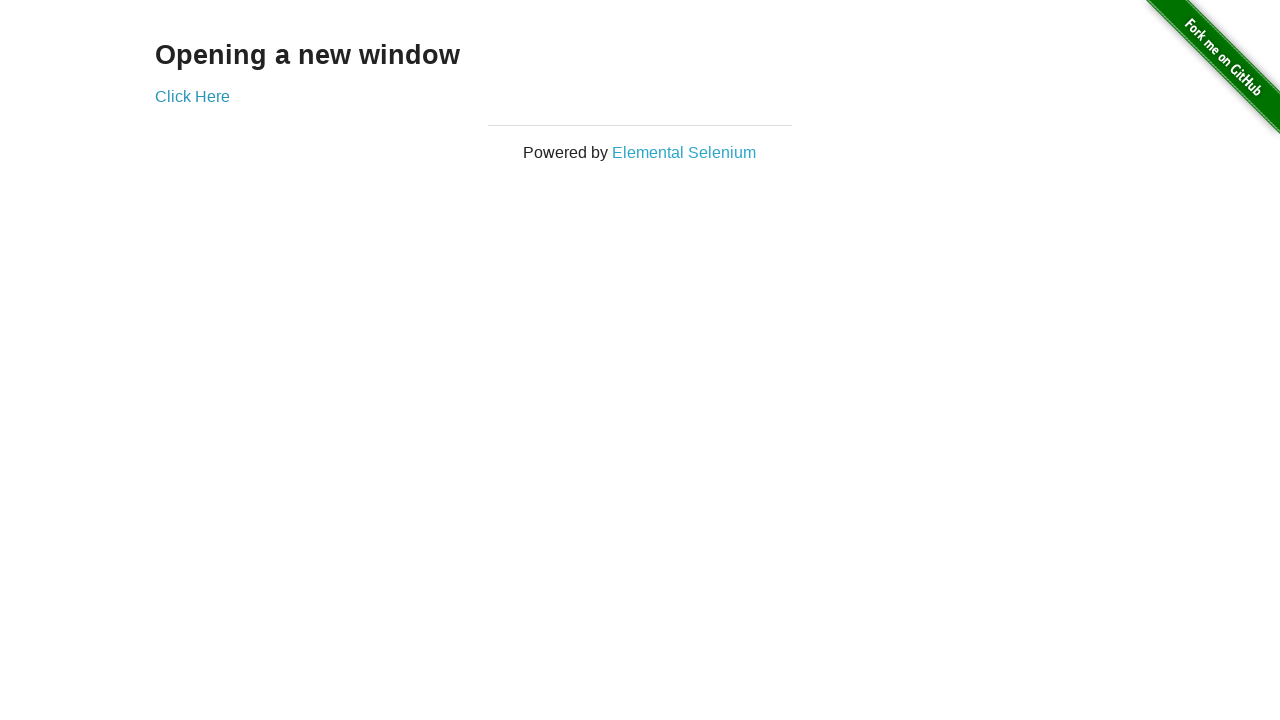

Verified content is displayed in child window
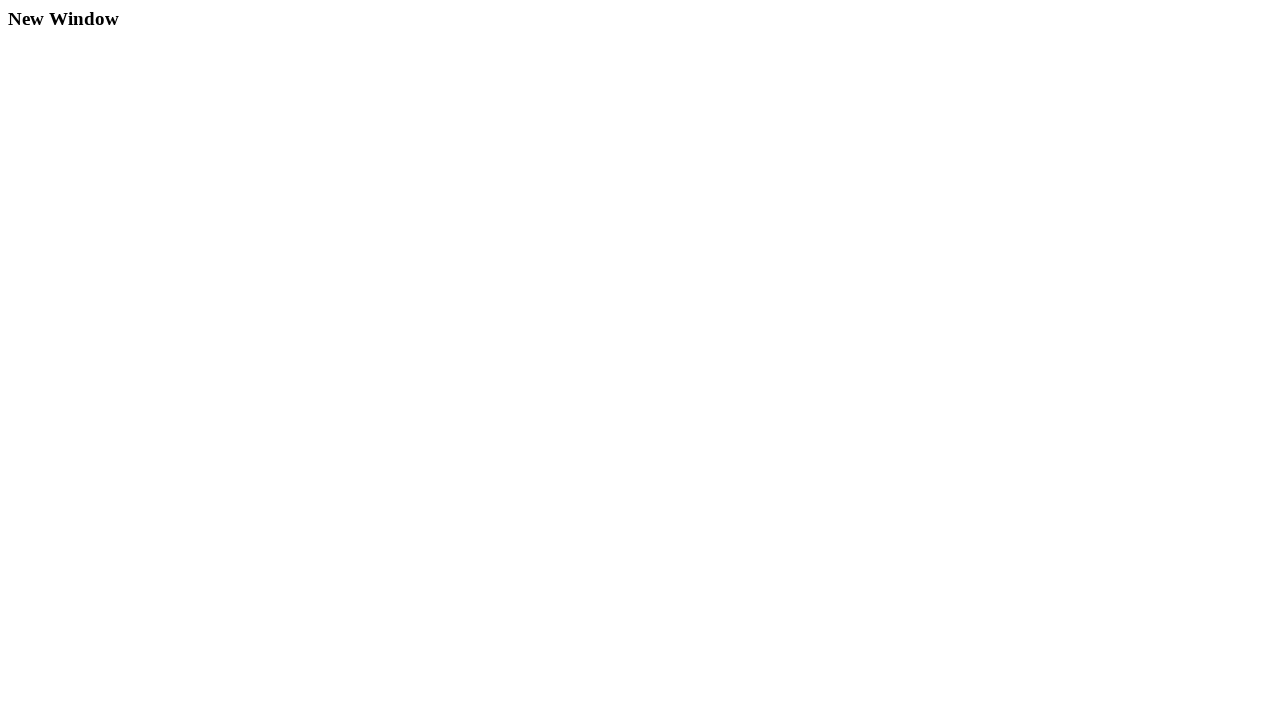

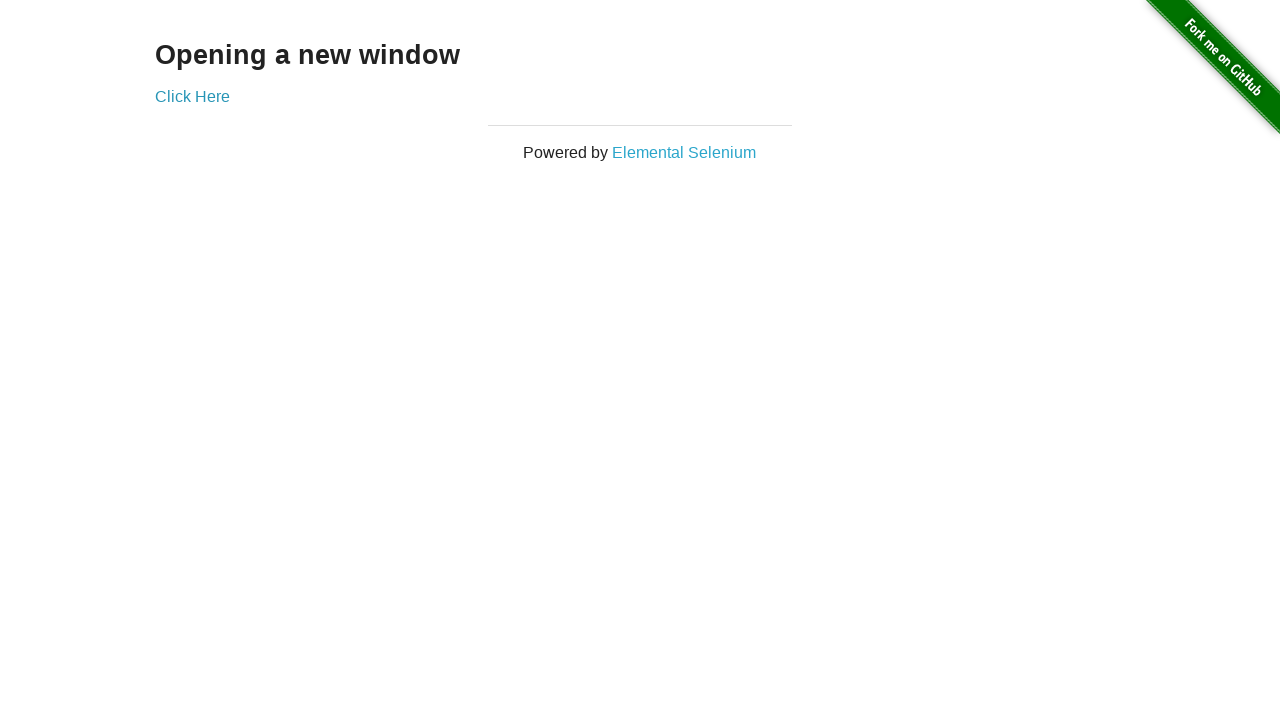